Tests dropdown selection functionality by selecting currency options using different methods (by index, visible text, and value)

Starting URL: https://rahulshettyacademy.com/dropdownsPractise/

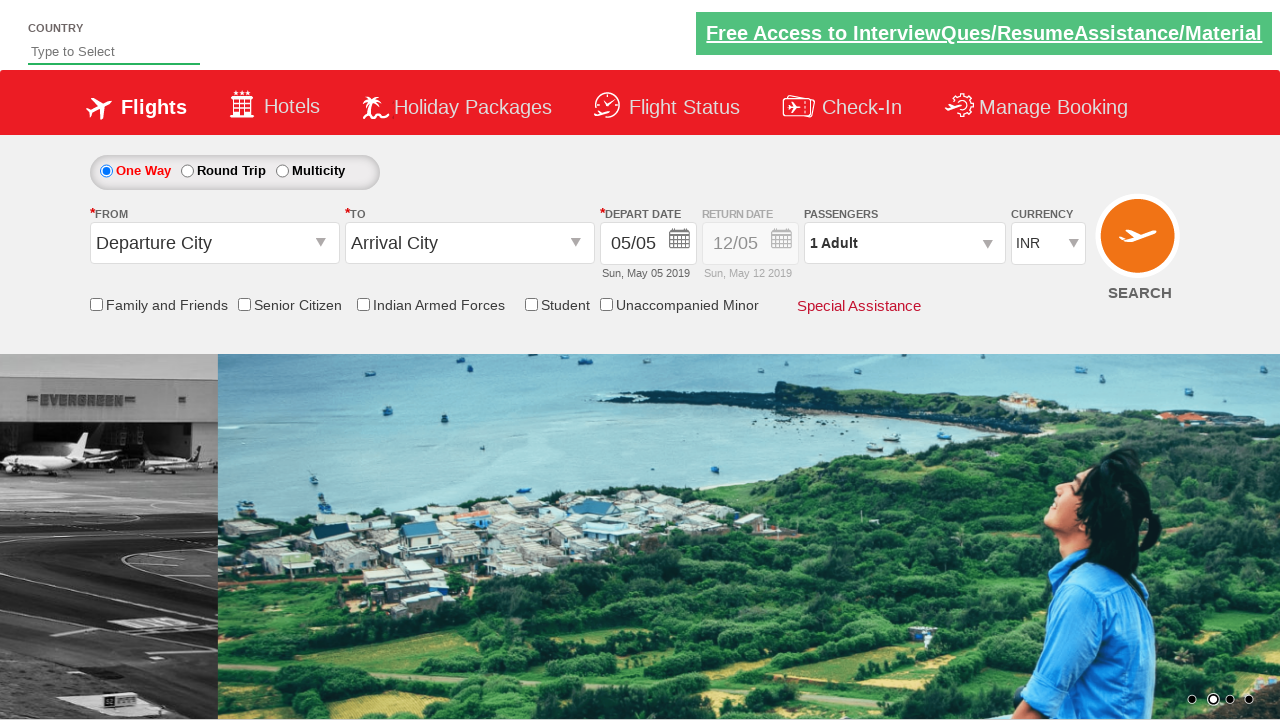

Located currency dropdown element
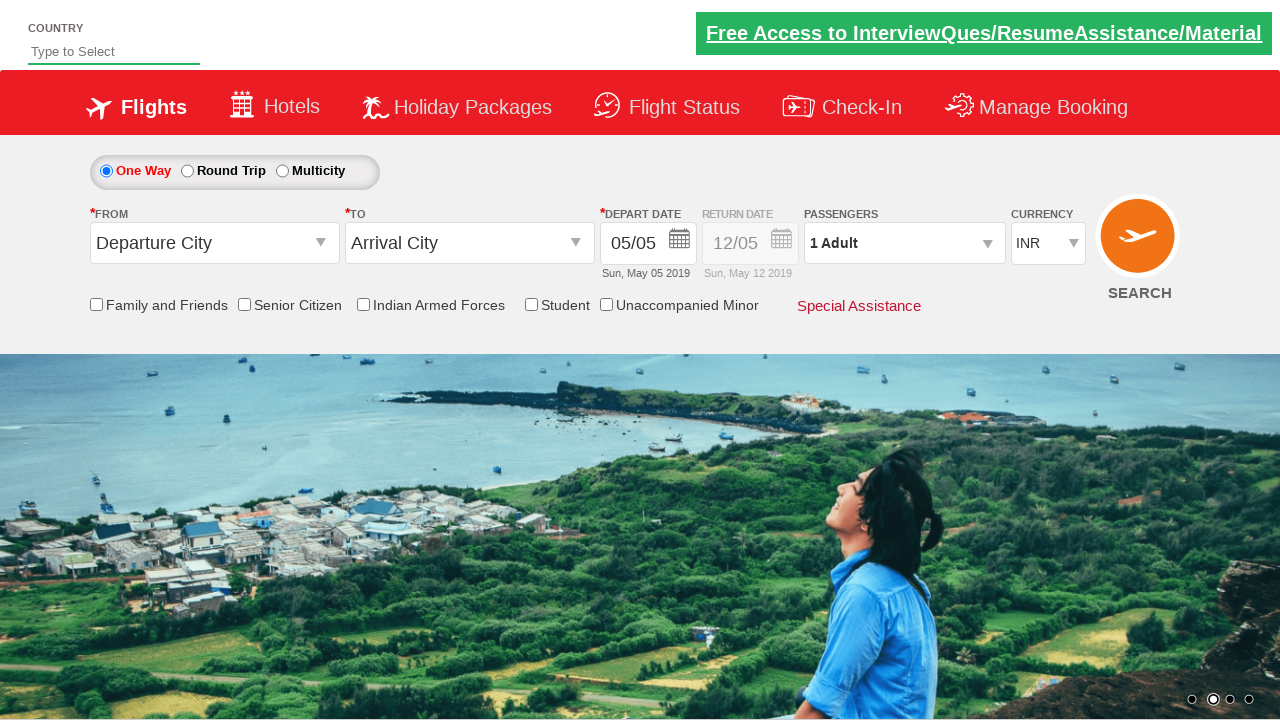

Selected 4th currency option by index (index 3) on #ctl00_mainContent_DropDownListCurrency
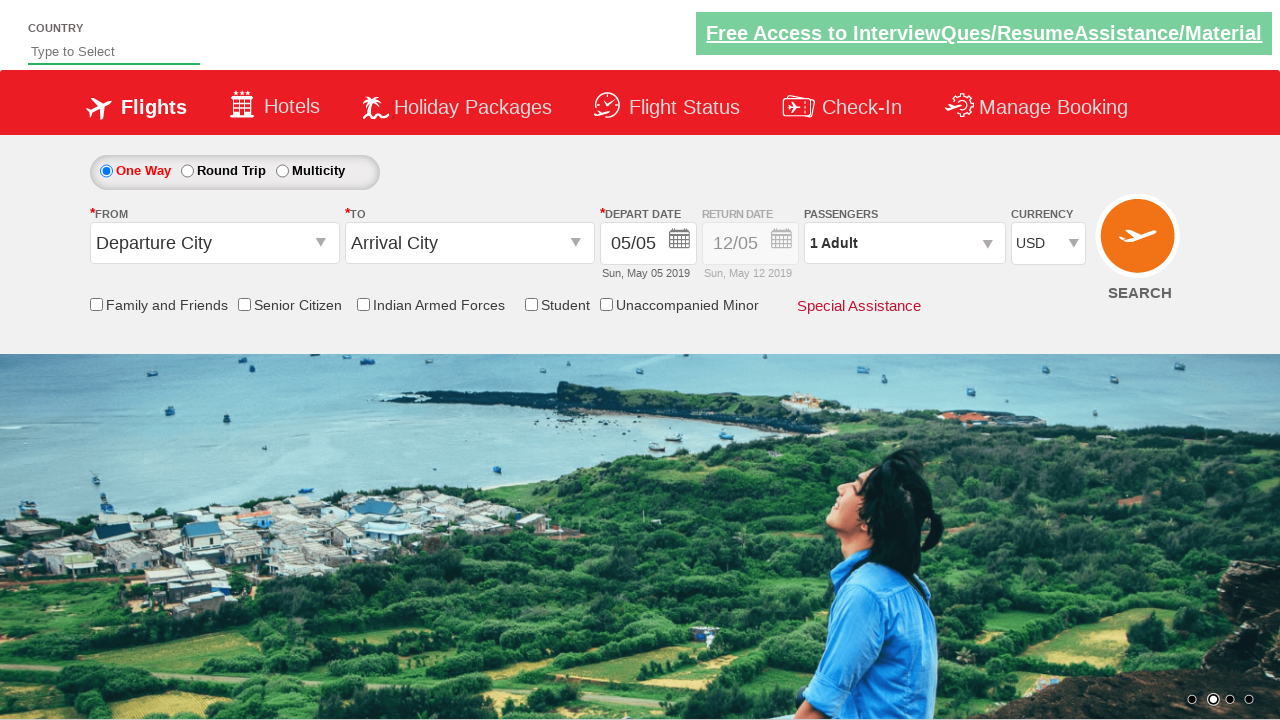

Selected currency AED by visible text on #ctl00_mainContent_DropDownListCurrency
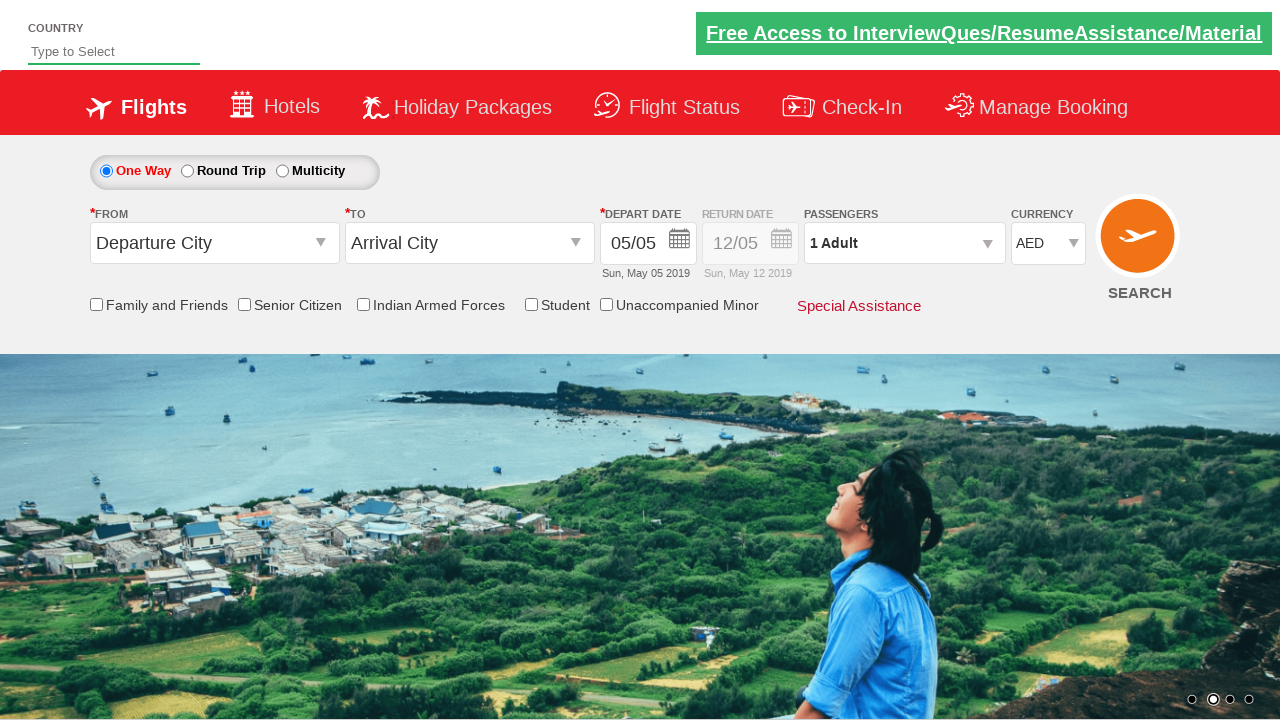

Selected currency INR by value on #ctl00_mainContent_DropDownListCurrency
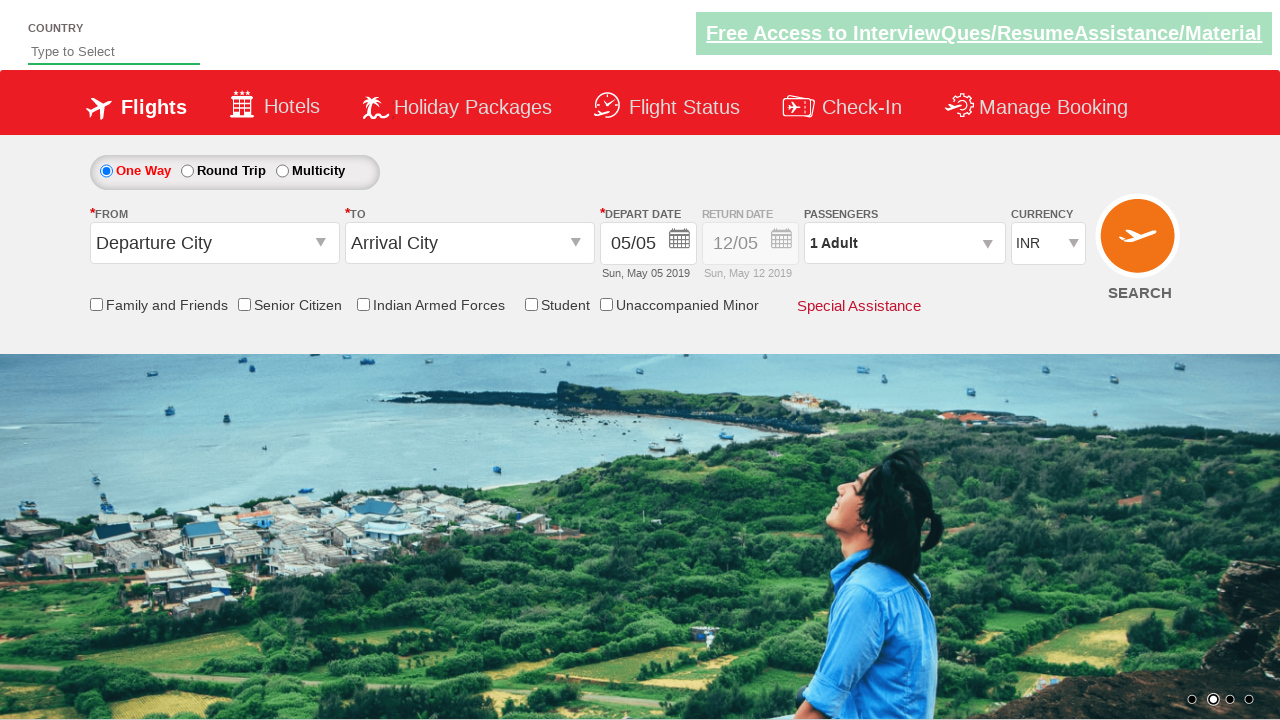

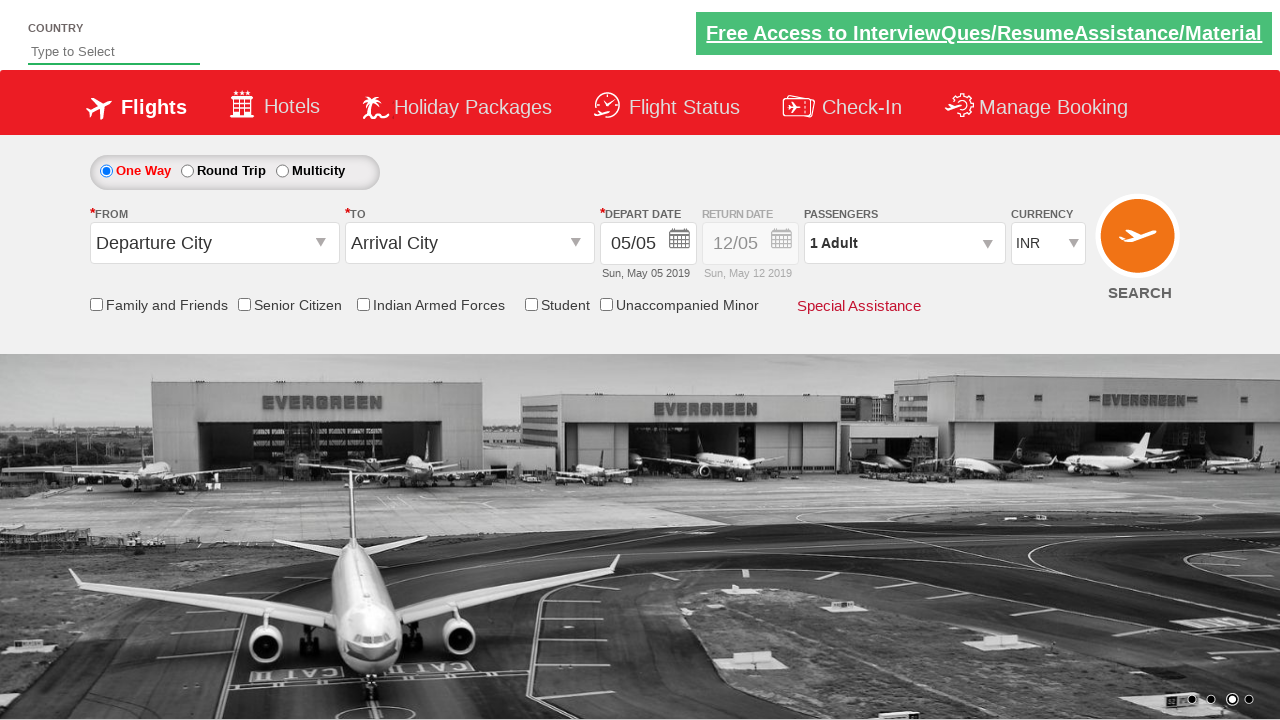